Verifies that the displayed times for different time zones update dynamically

Starting URL: https://www.lambdatest.com/selenium-playground/virtual-dom

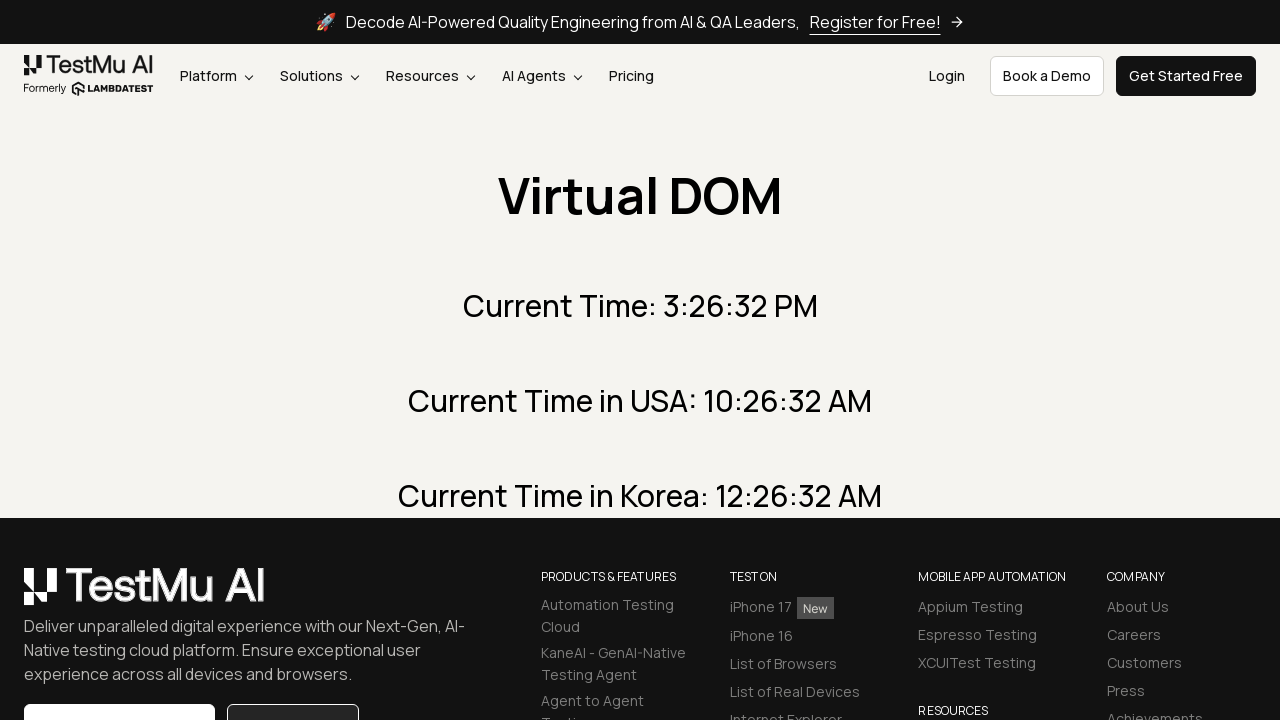

Retrieved initial current time text
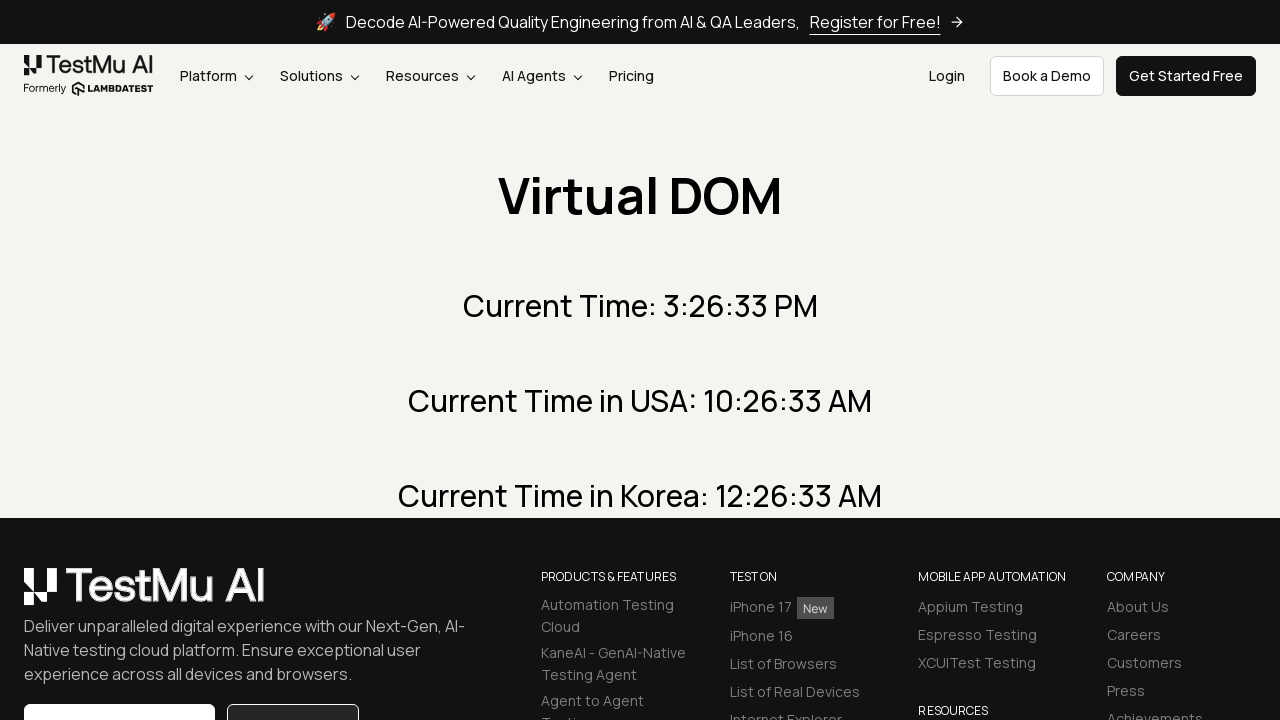

Waited 2 seconds for time to update
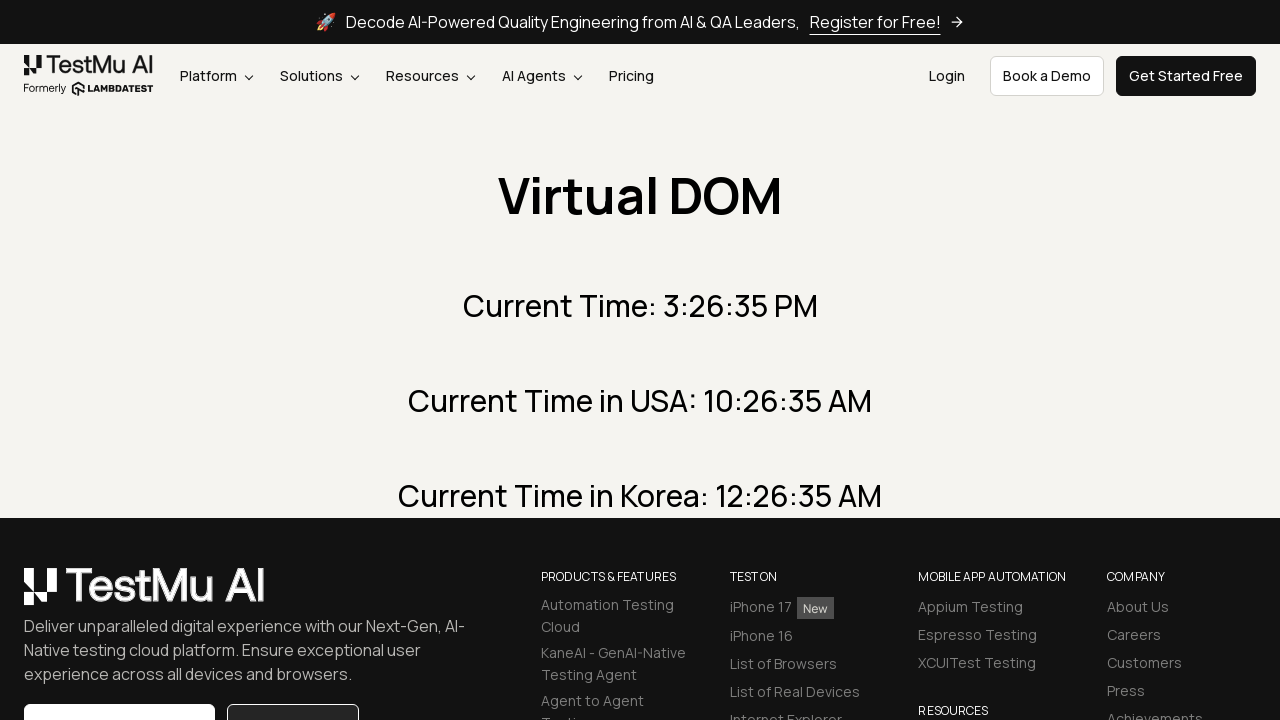

Retrieved updated current time text
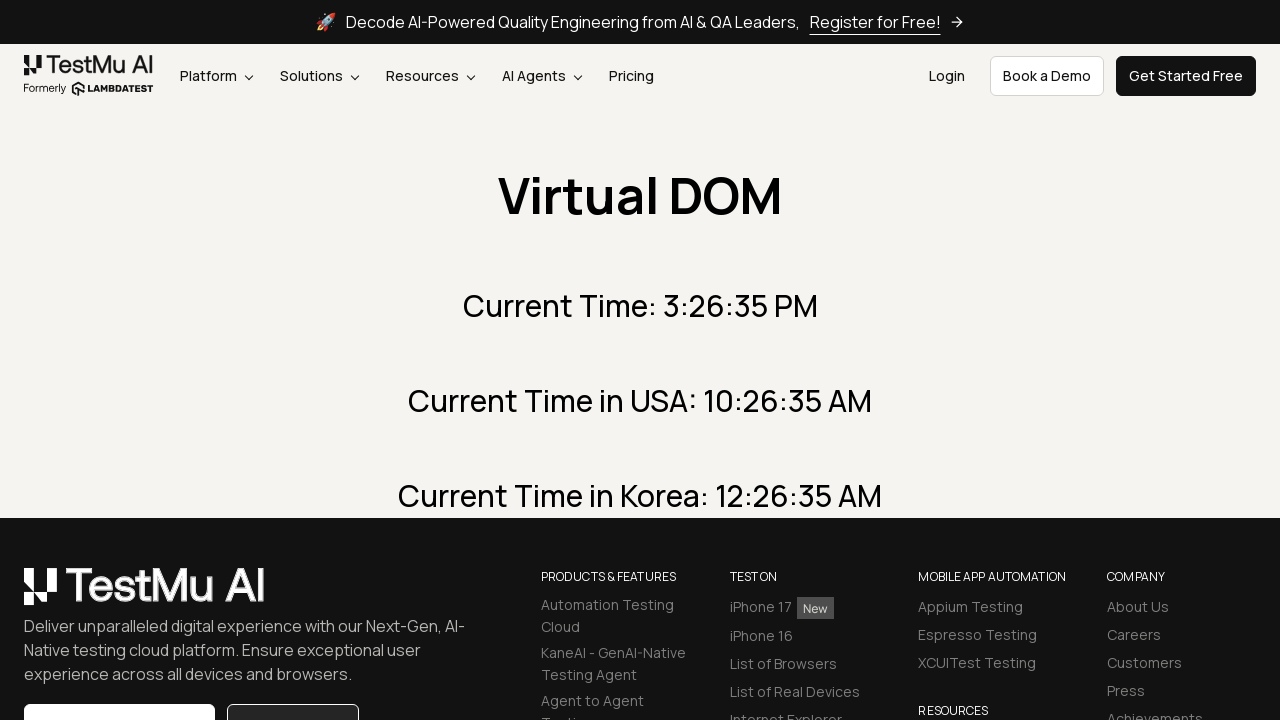

Verified current time has updated dynamically
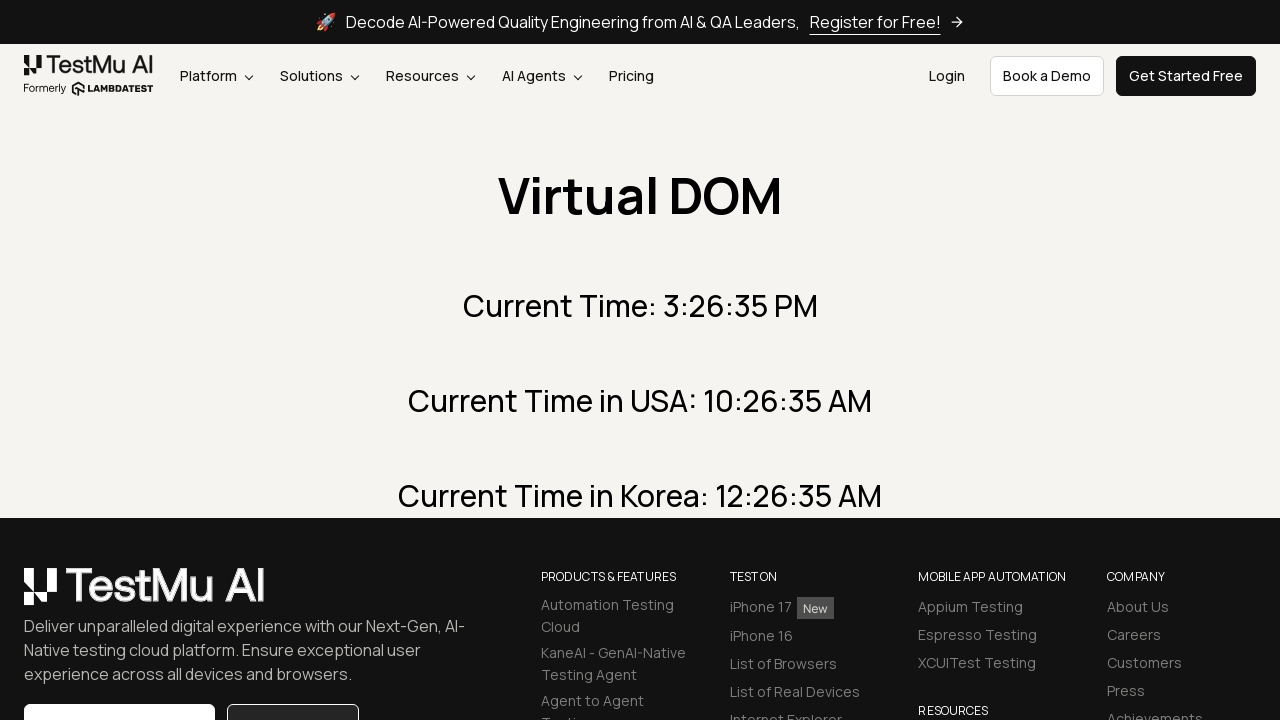

Retrieved initial USA time text
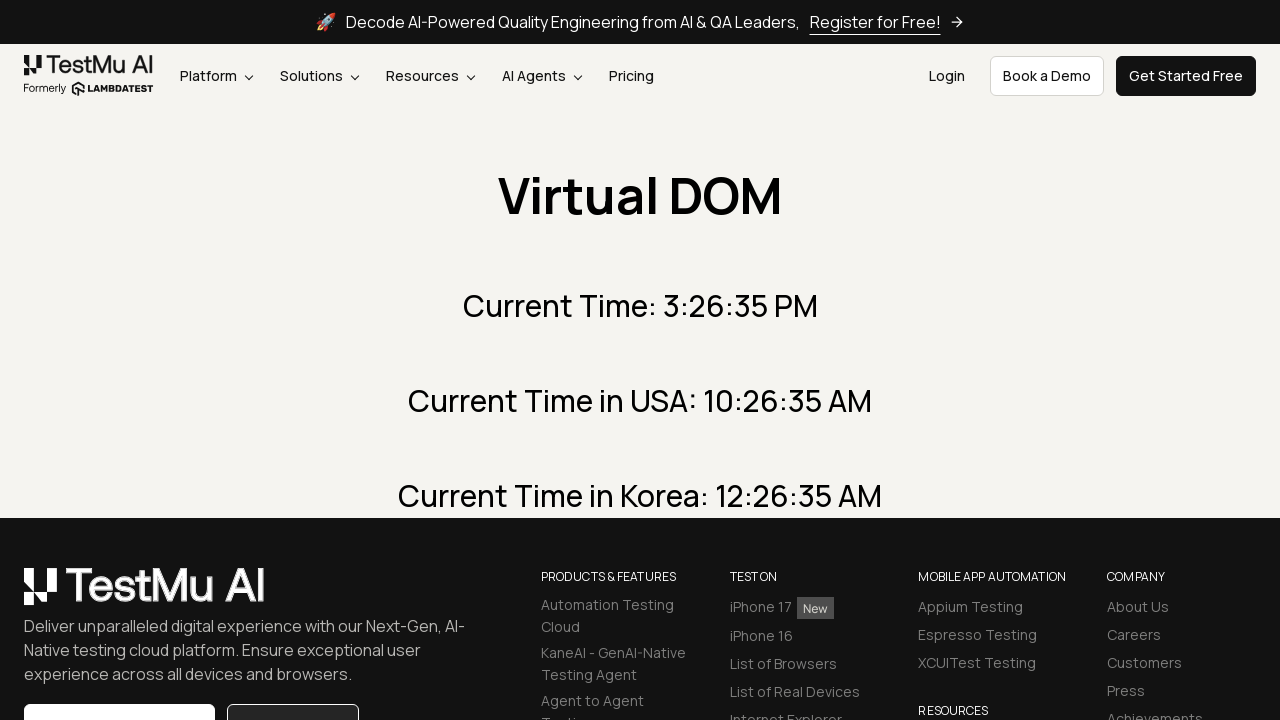

Waited 2 seconds for USA time to update
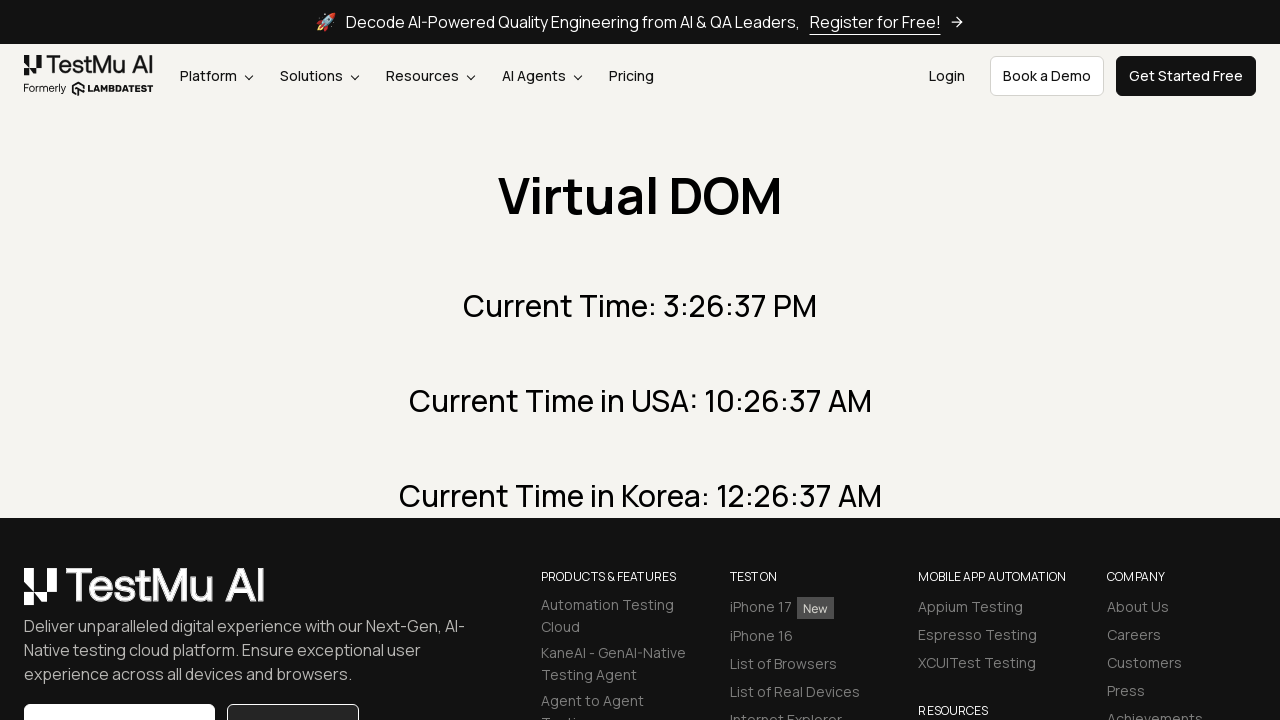

Retrieved updated USA time text
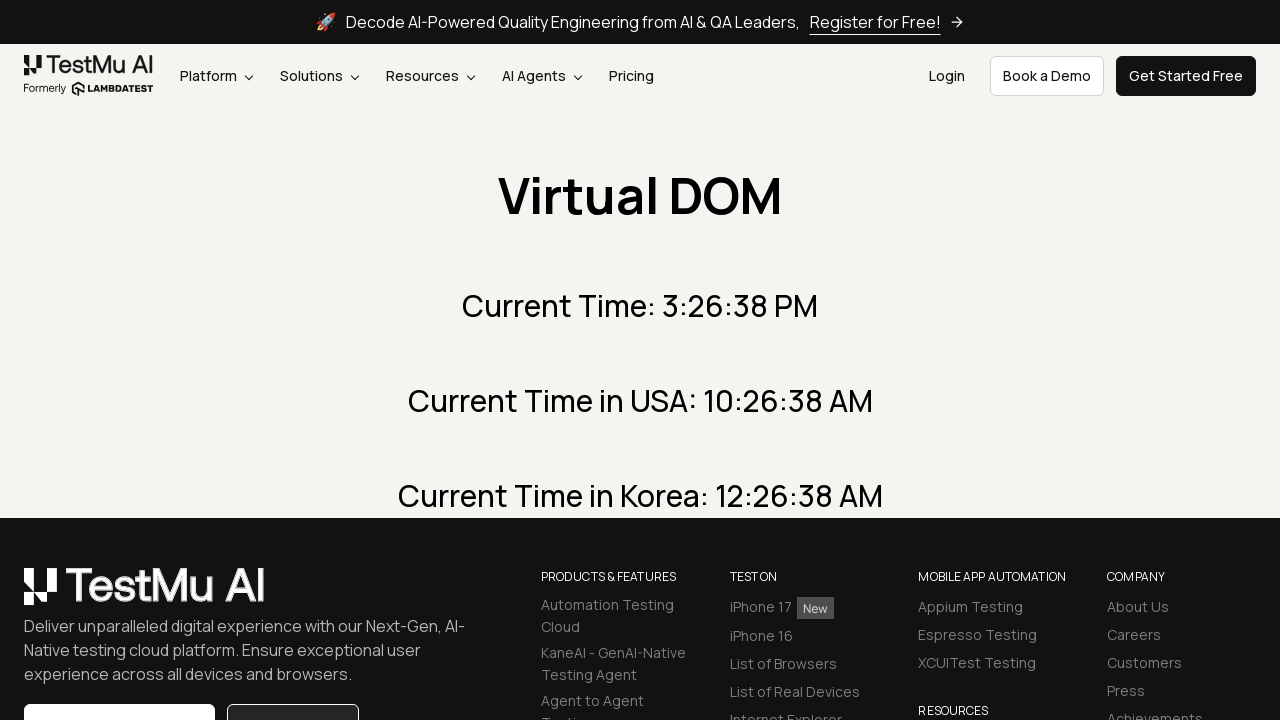

Verified USA time has updated dynamically
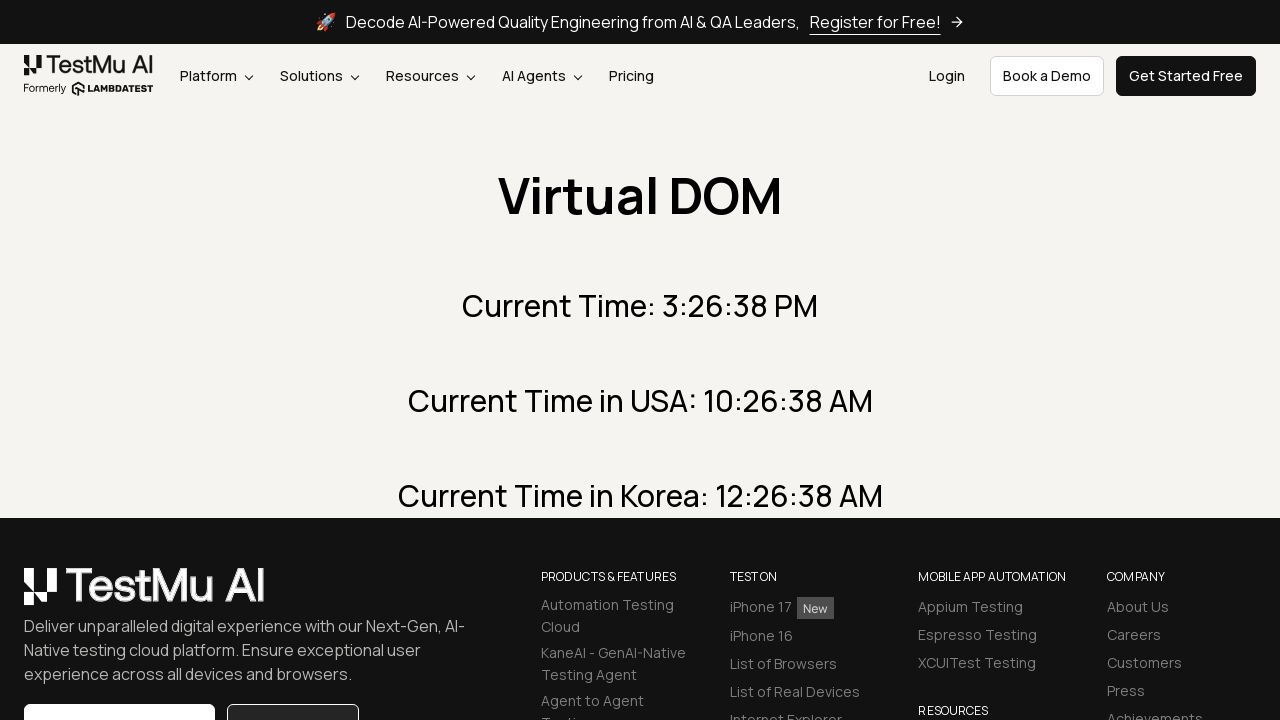

Retrieved initial Korea time text
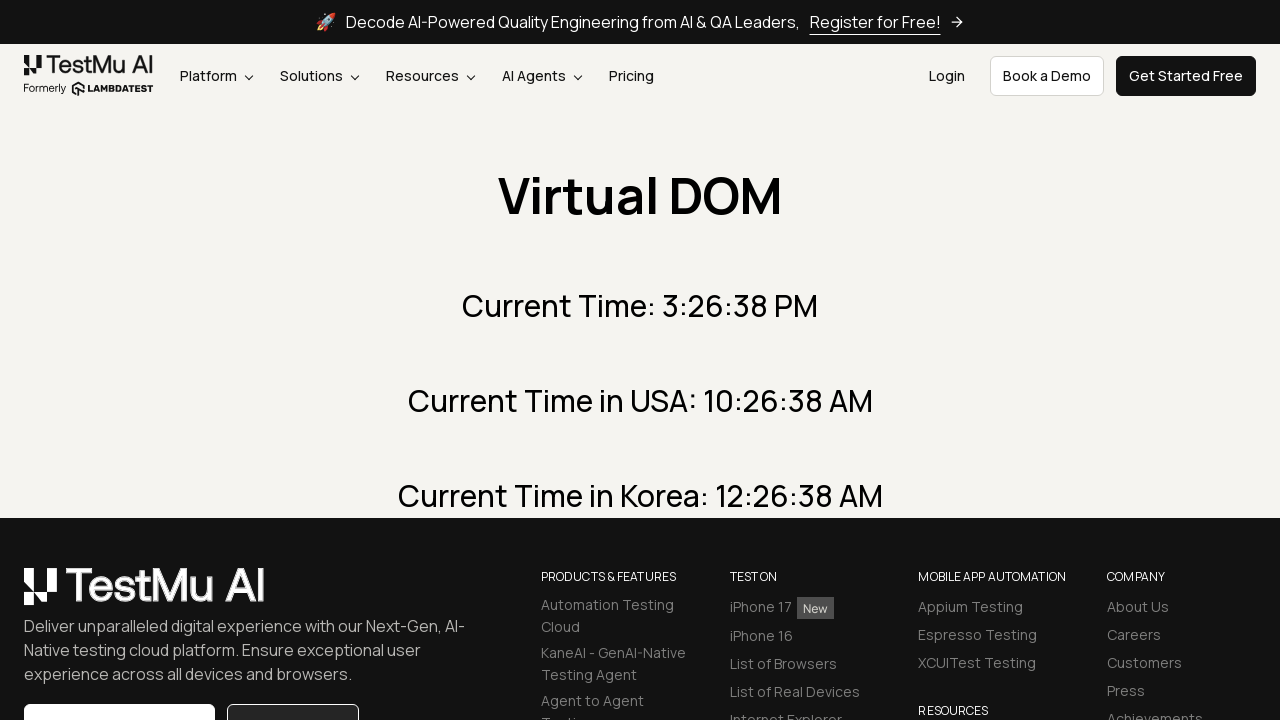

Waited 2 seconds for Korea time to update
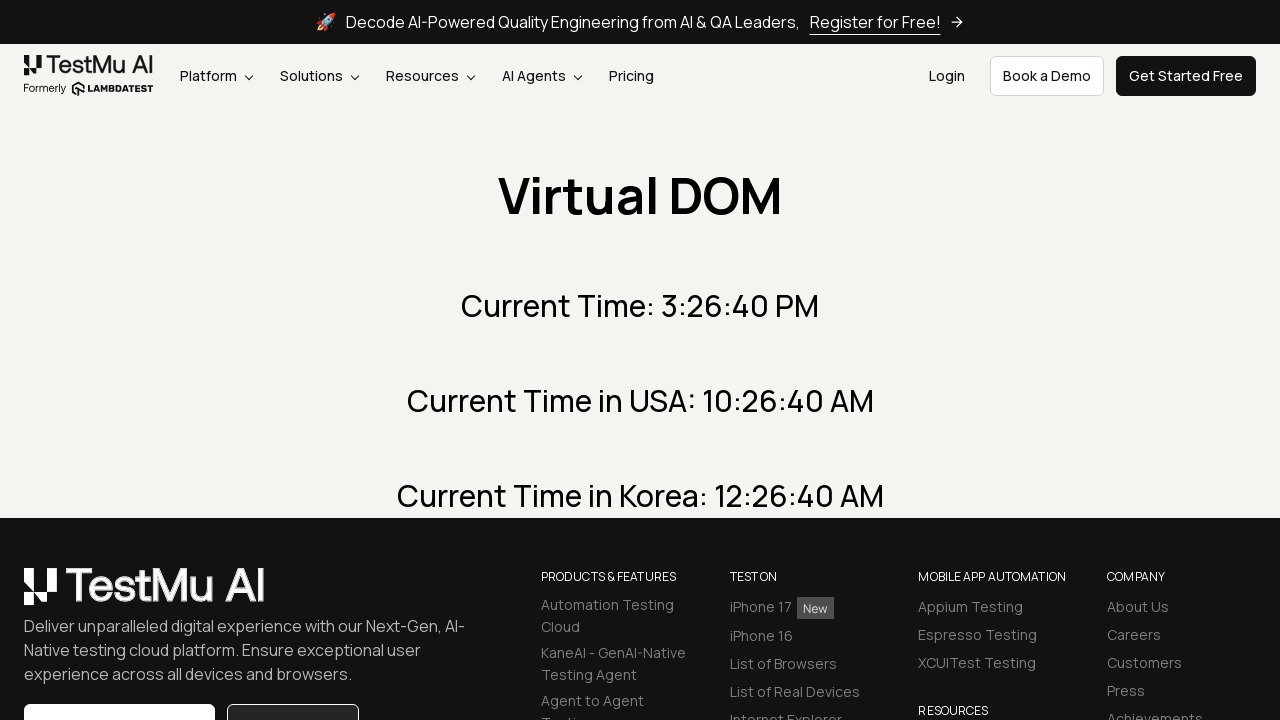

Retrieved updated Korea time text
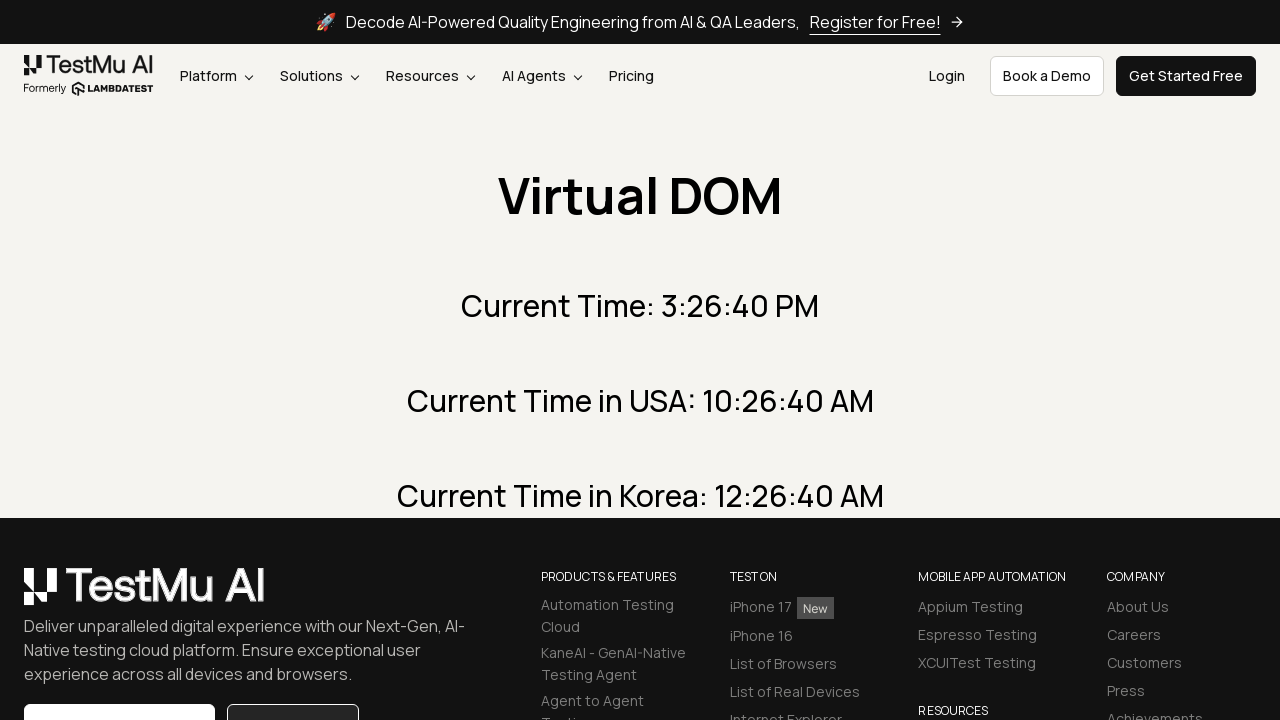

Verified Korea time has updated dynamically
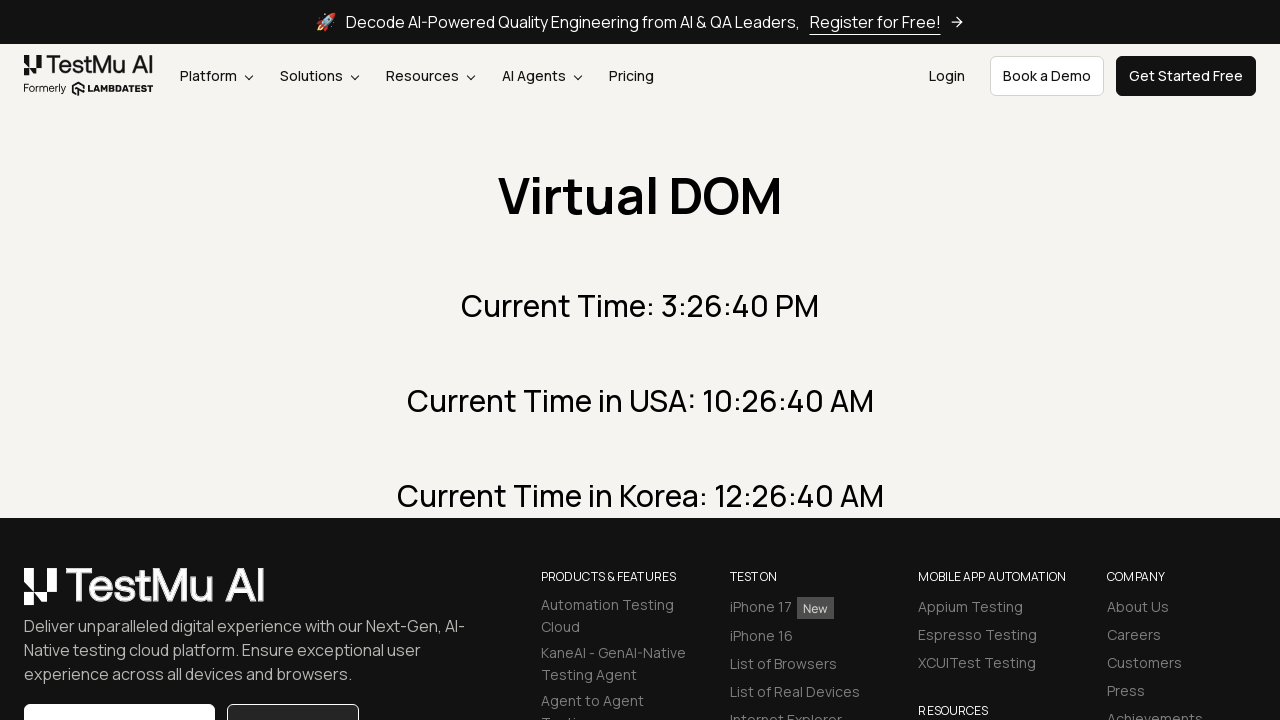

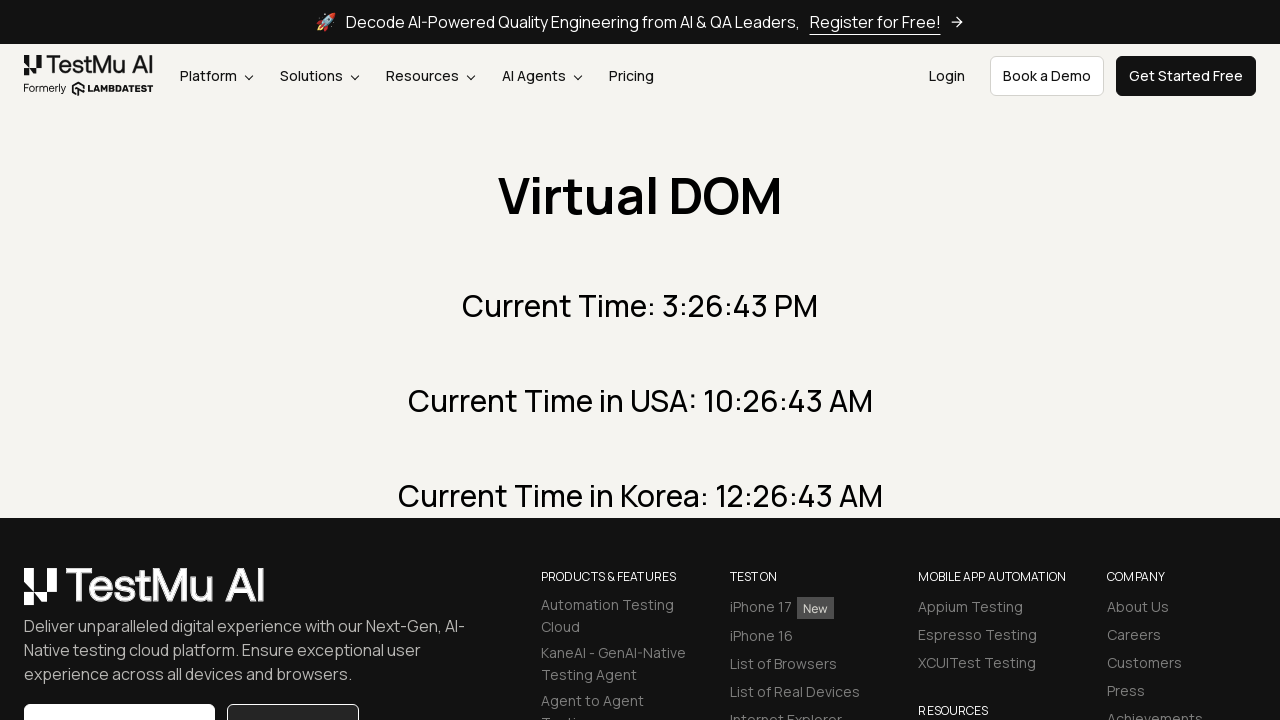